Tests basic file upload functionality by uploading a file and verifying the filename appears in the upload component

Starting URL: https://leafground.com/file.xhtml

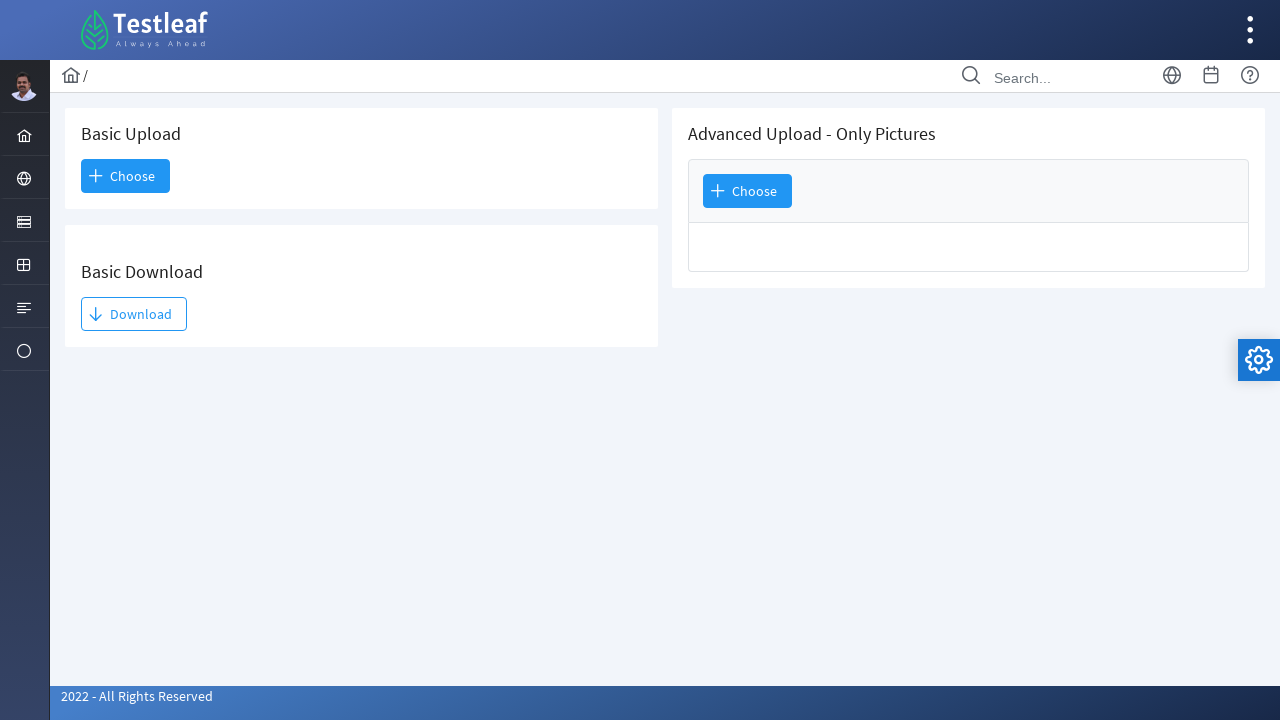

Created temporary test JPEG file for upload
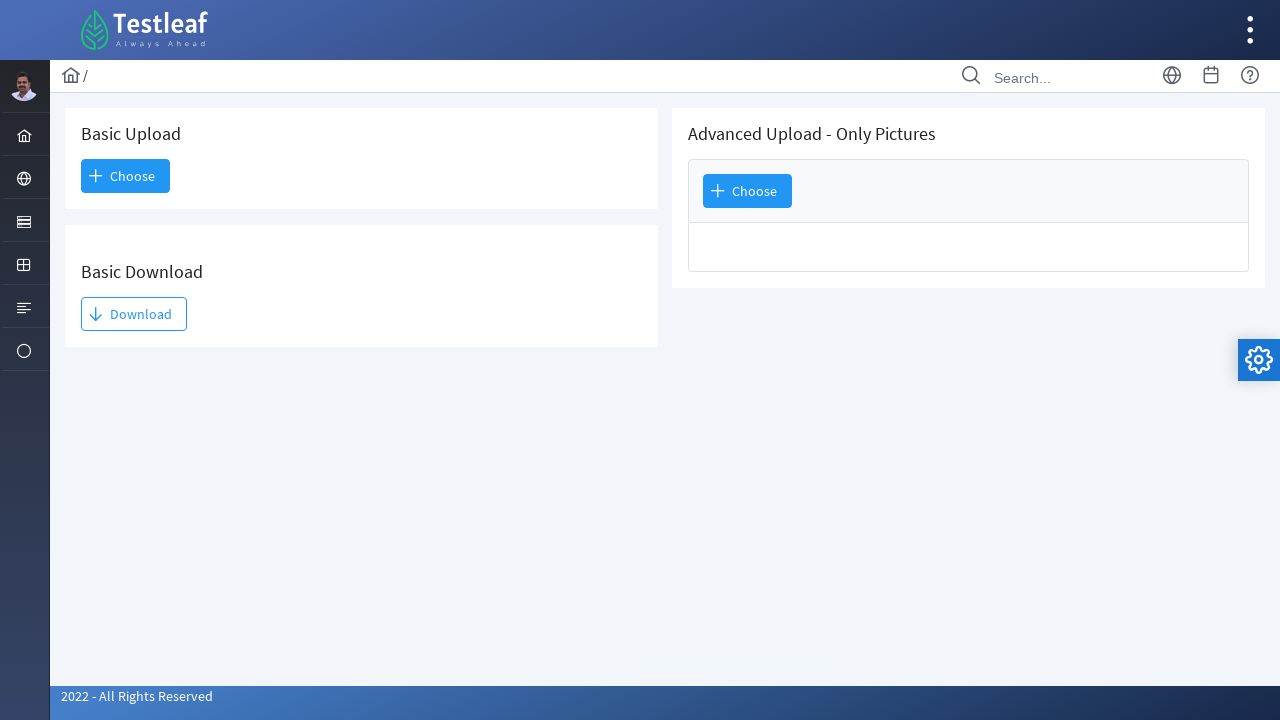

Located Basic Upload card on page
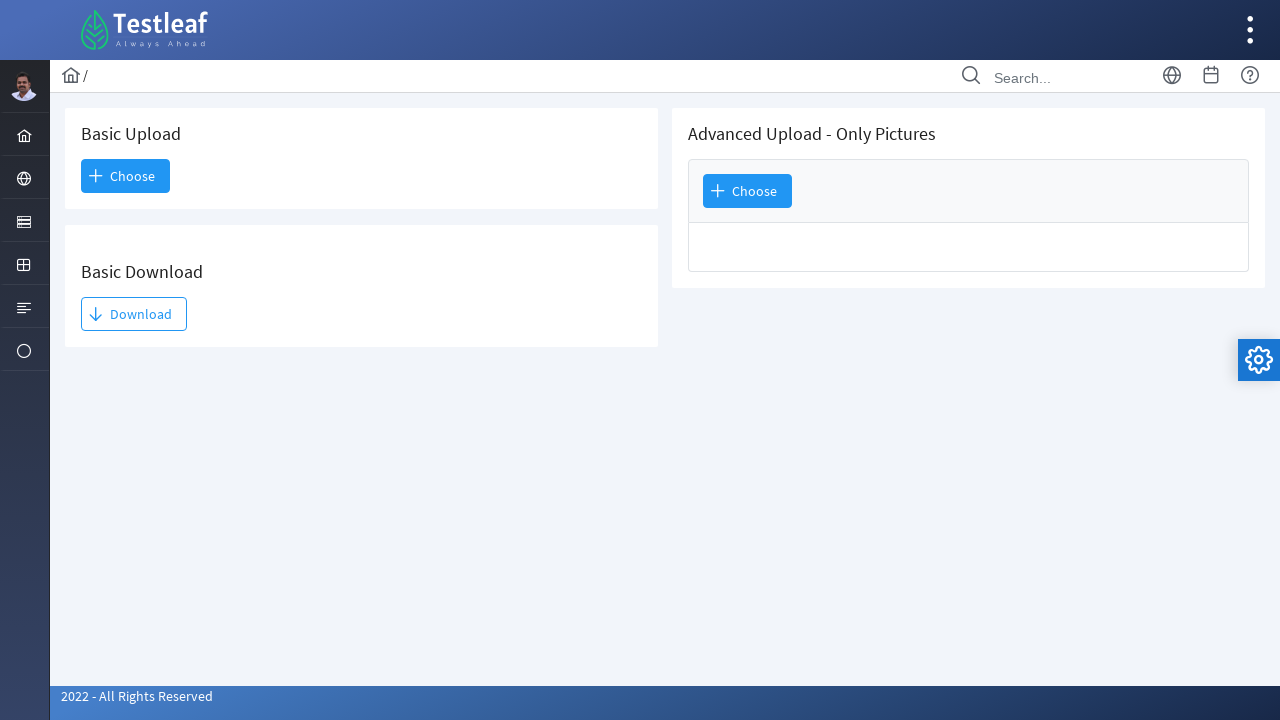

Uploaded test_image.jpeg file through file input
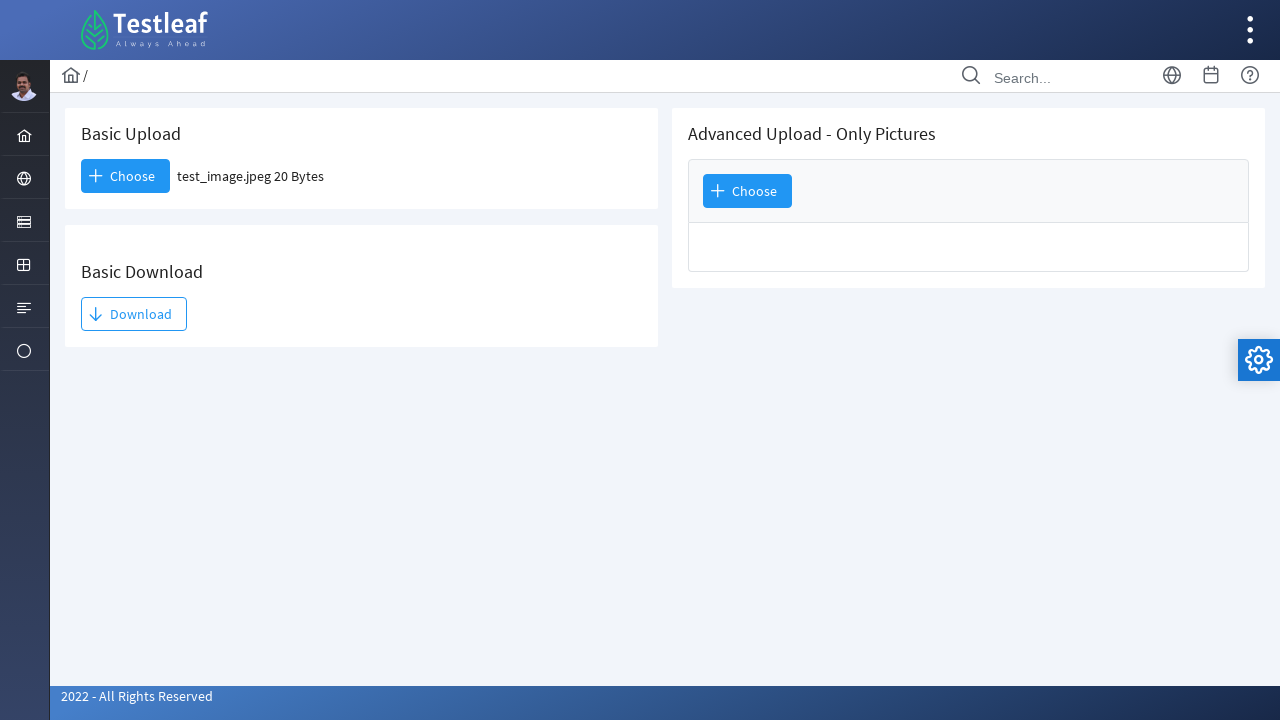

Verified that filename 'test_image.jpeg' appears in upload component
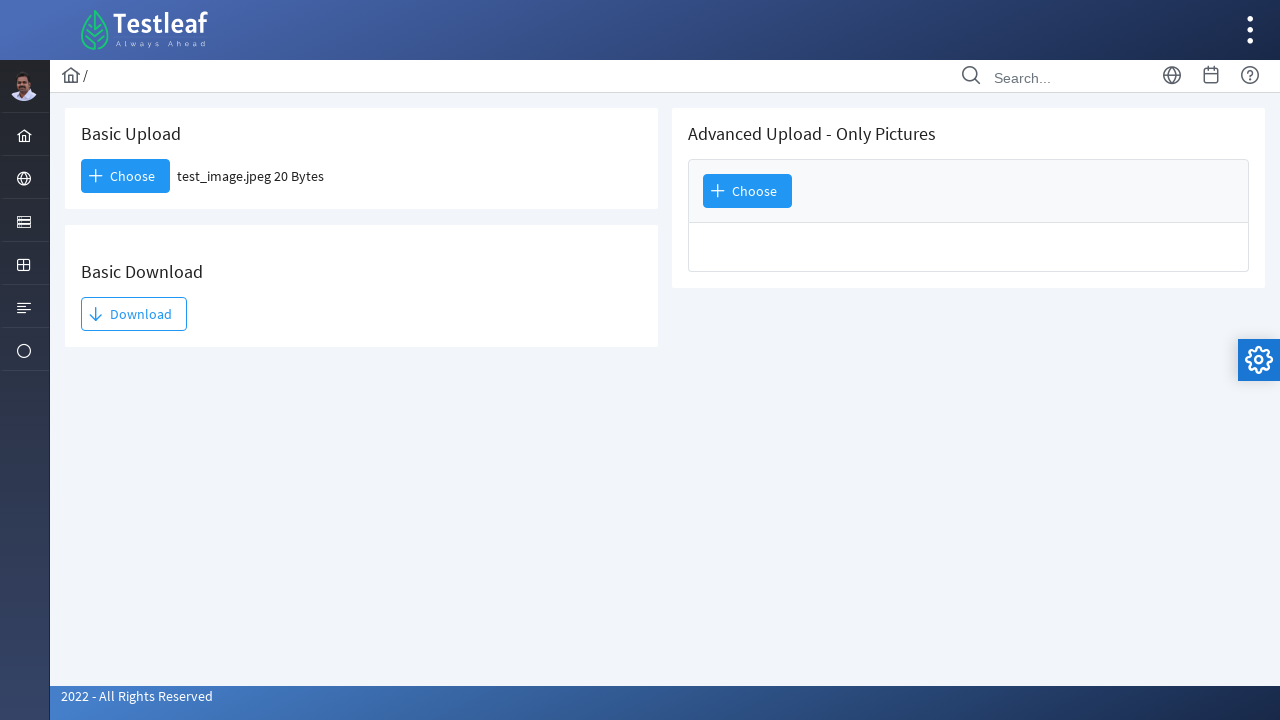

Cleaned up temporary test file
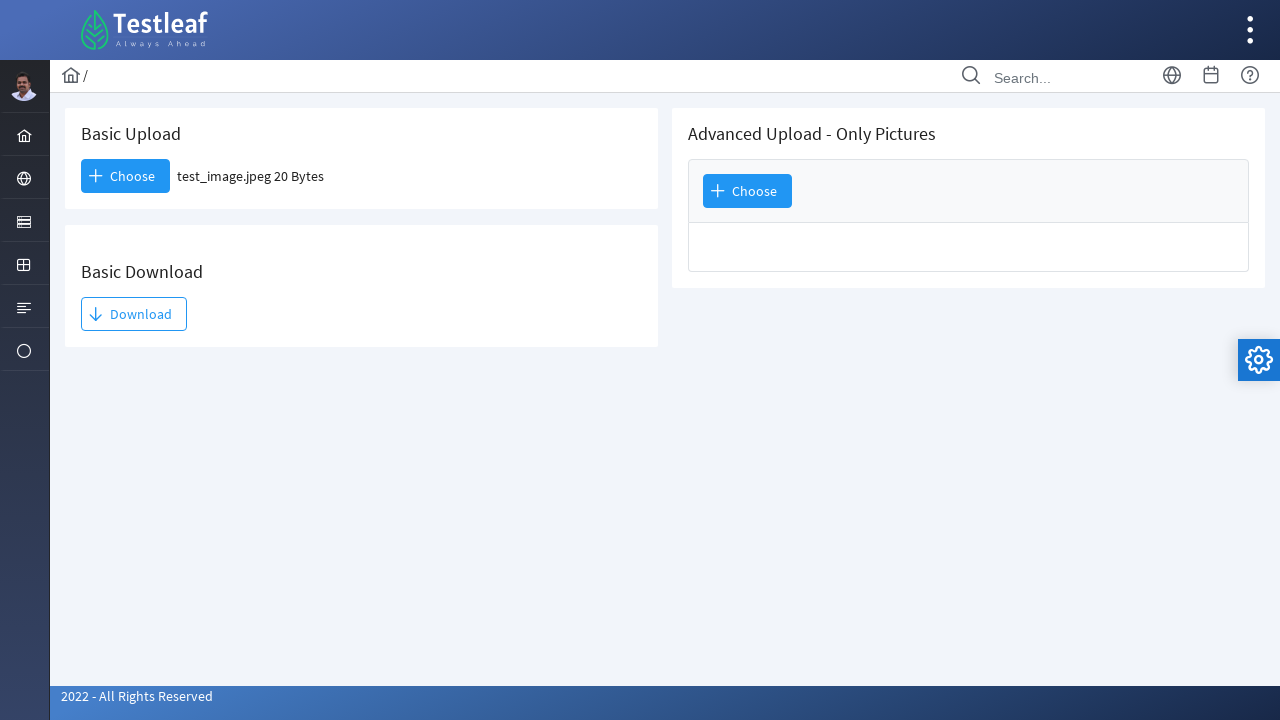

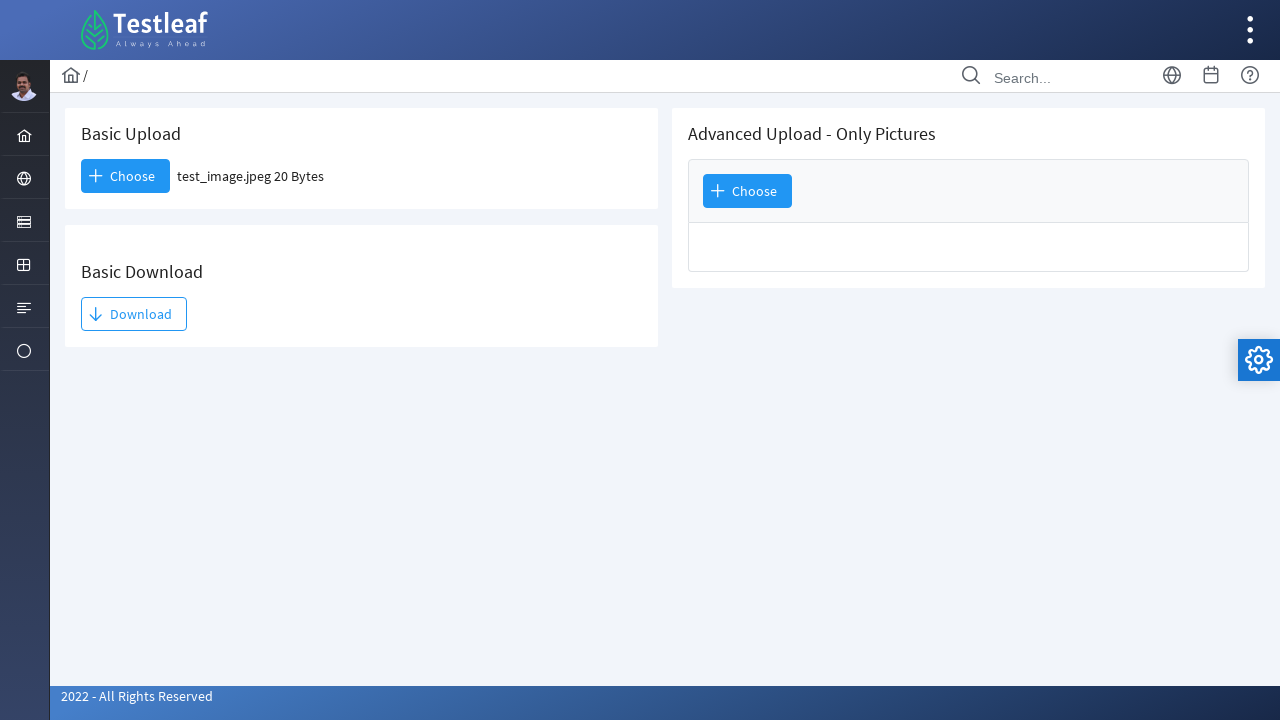